Tests the search/filter functionality on a product offers page by entering a search term and verifying filtered results

Starting URL: https://rahulshettyacademy.com/seleniumPractise/#/offers

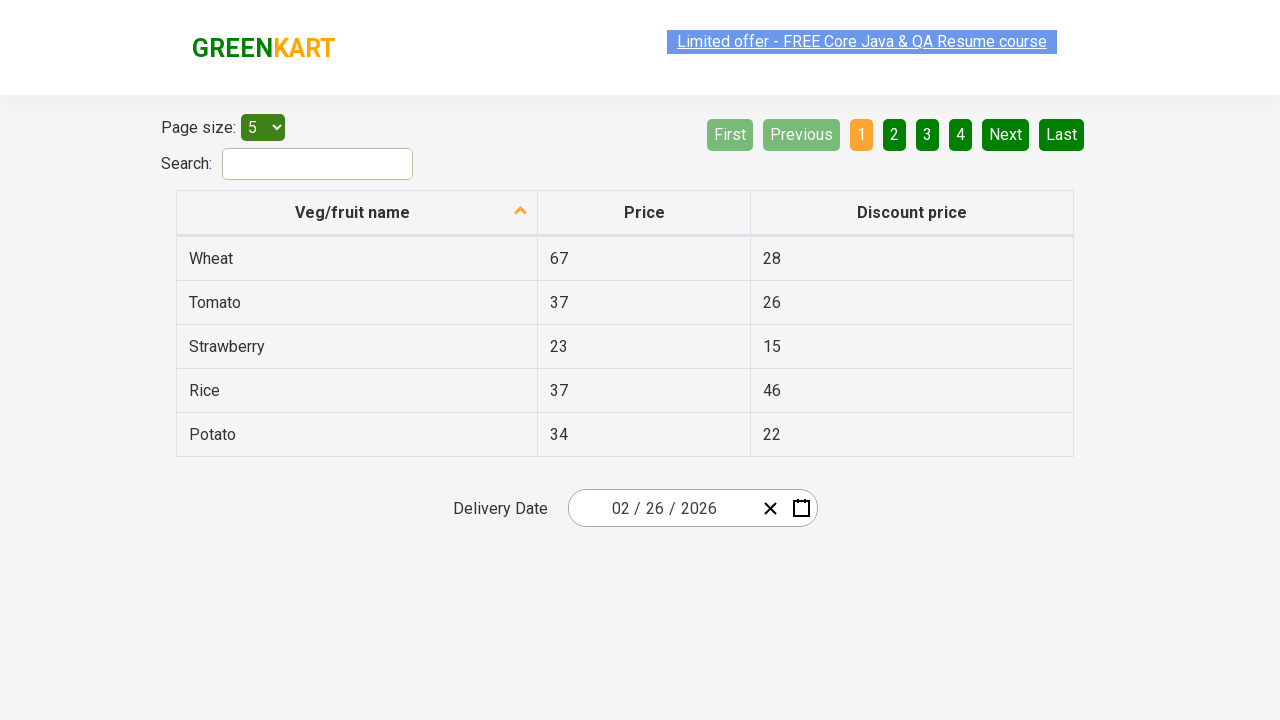

Entered search term 'to' in the search field on #search-field
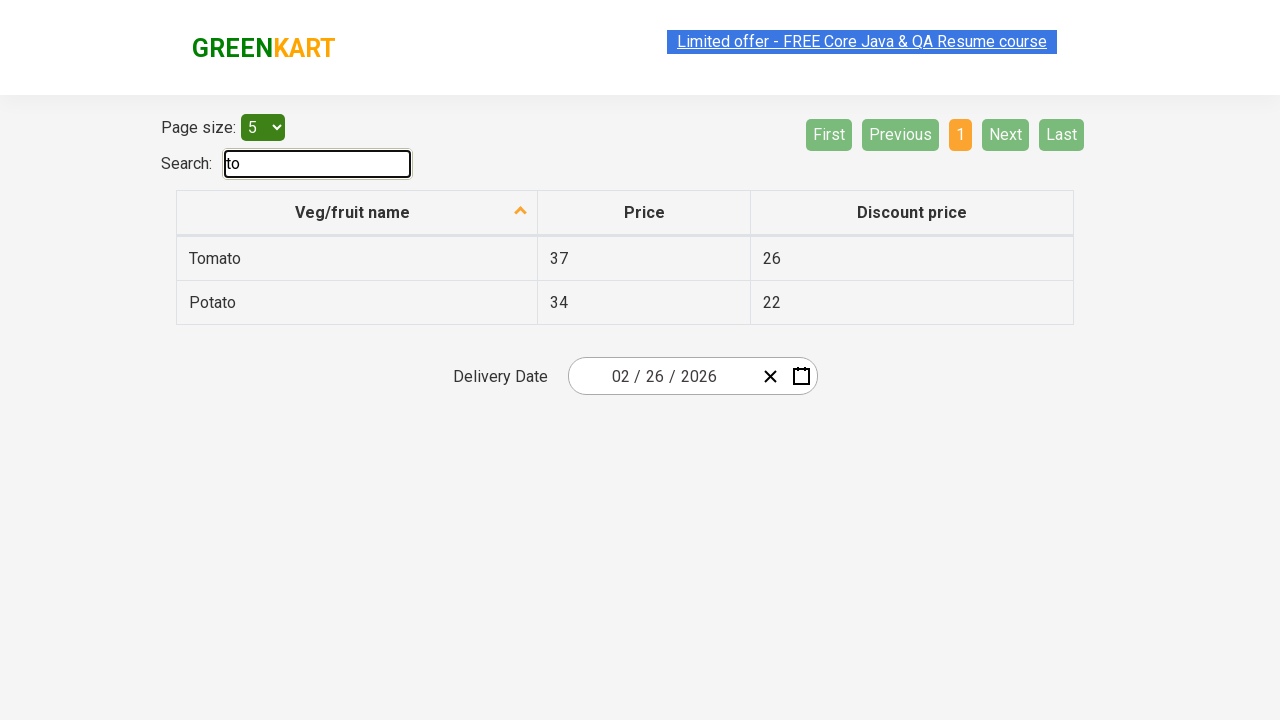

Waited 1000ms for filter to apply
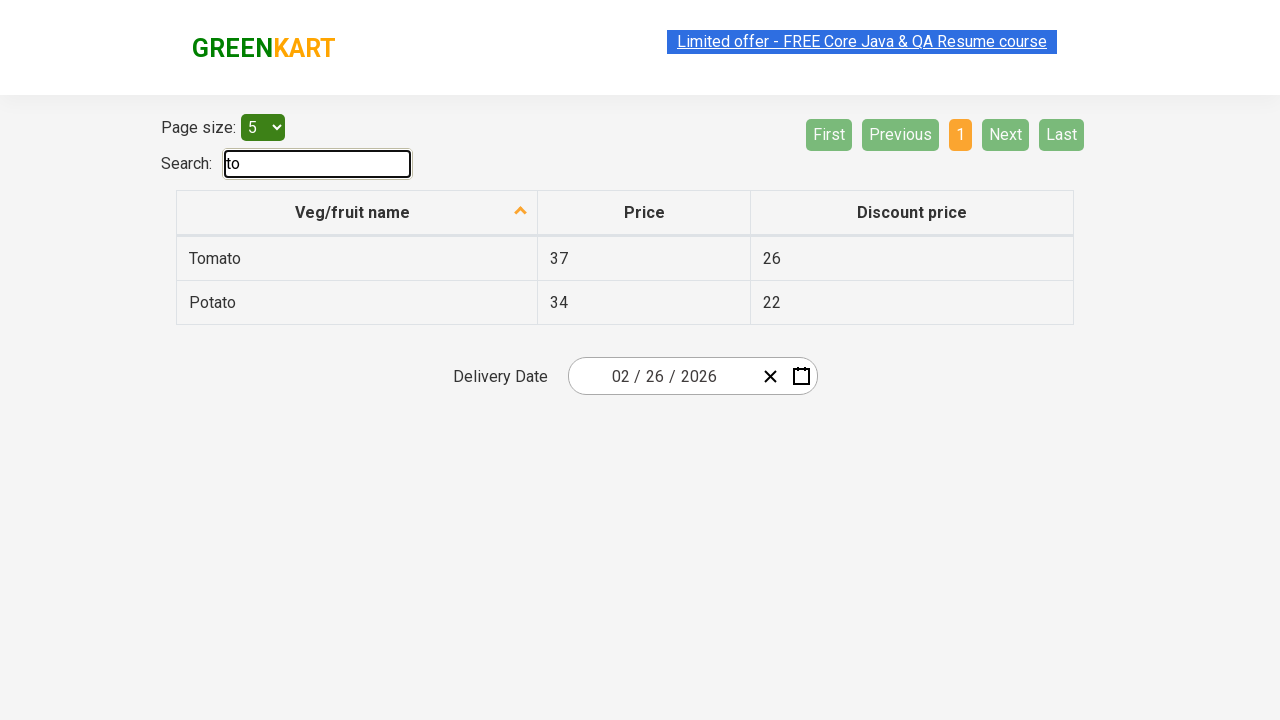

Verified filtered results are present in the table
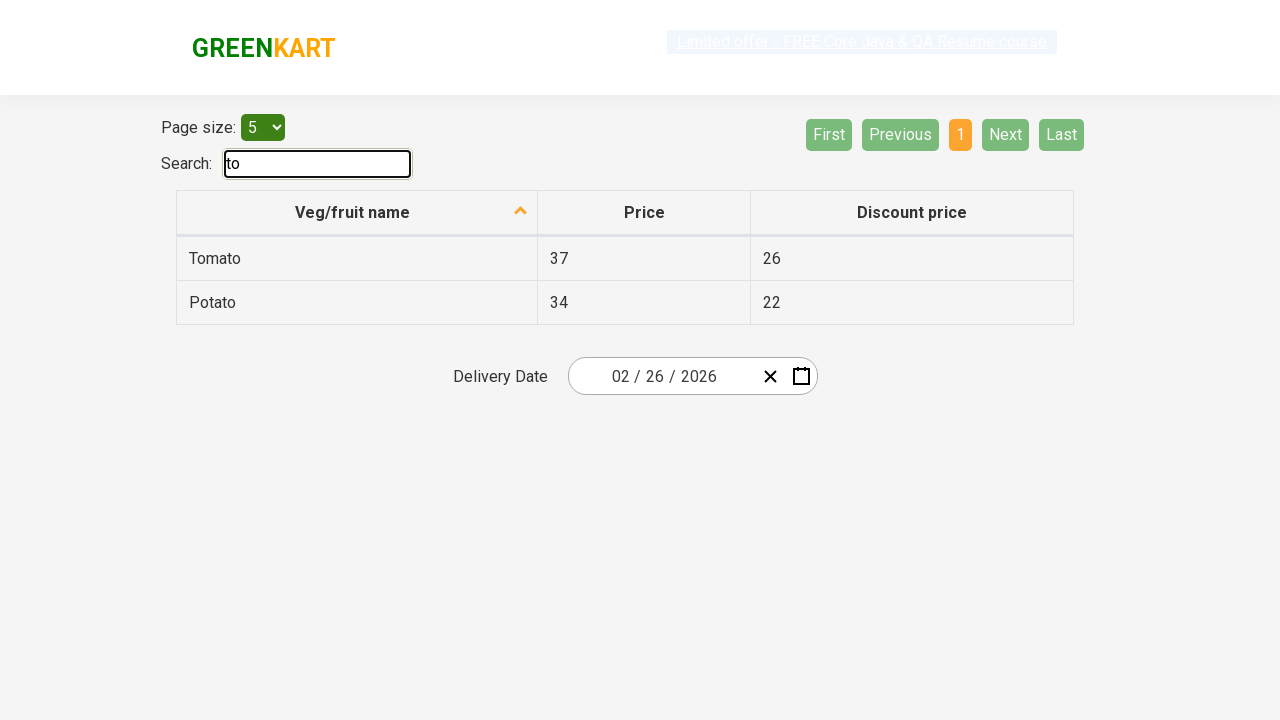

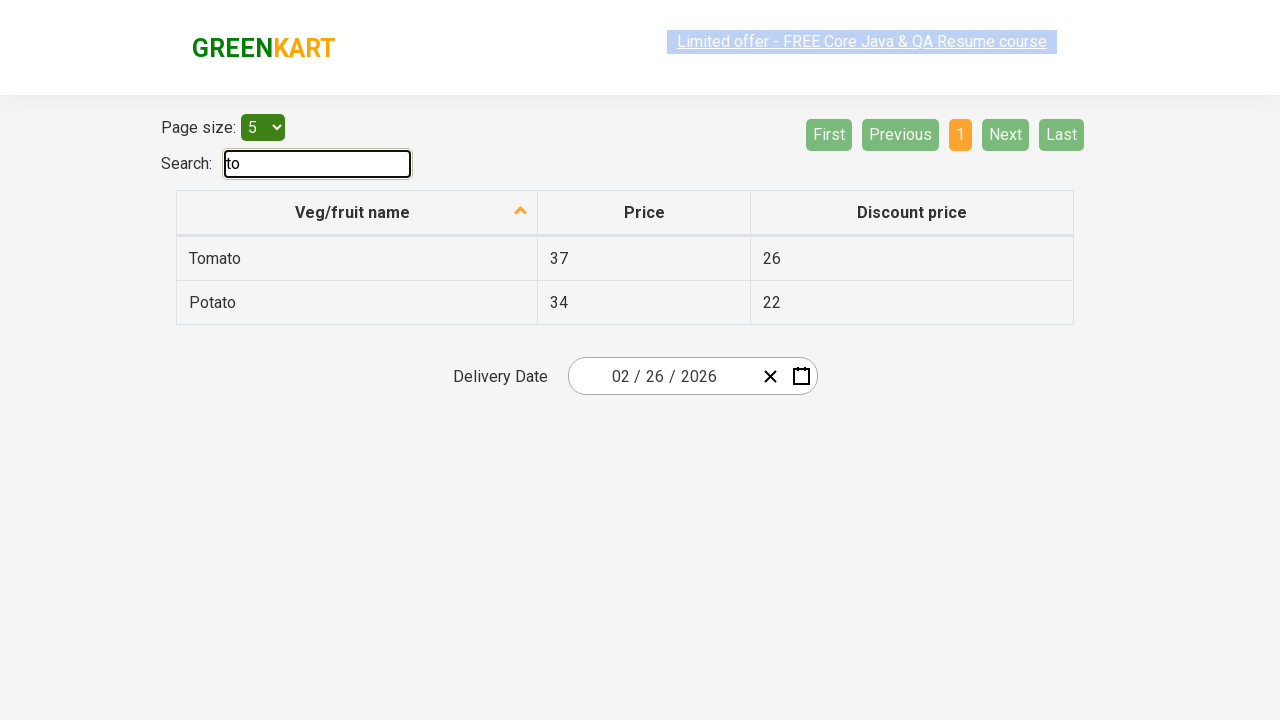